Tests a practice form by filling in personal details including name, email, password, gender selection, date of birth, and submitting the form to verify success message appears.

Starting URL: https://rahulshettyacademy.com/angularpractice/

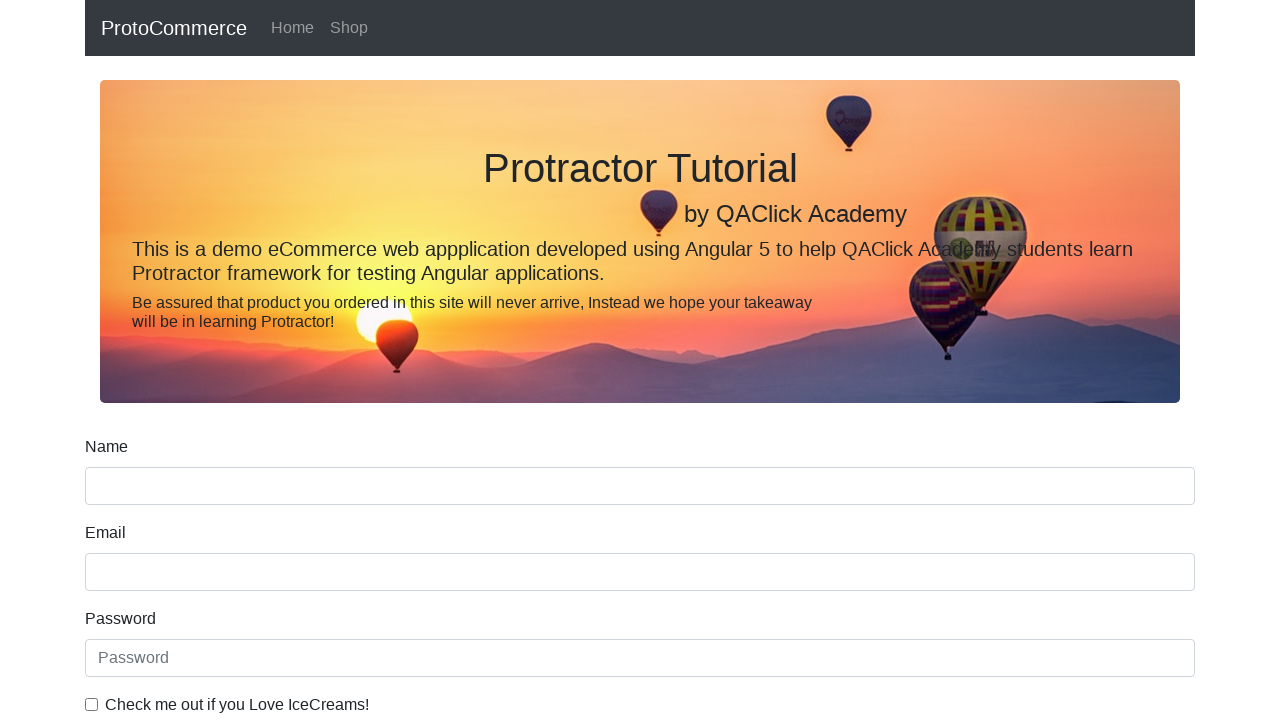

Filled name field with 'Varshini' on input[name='name']
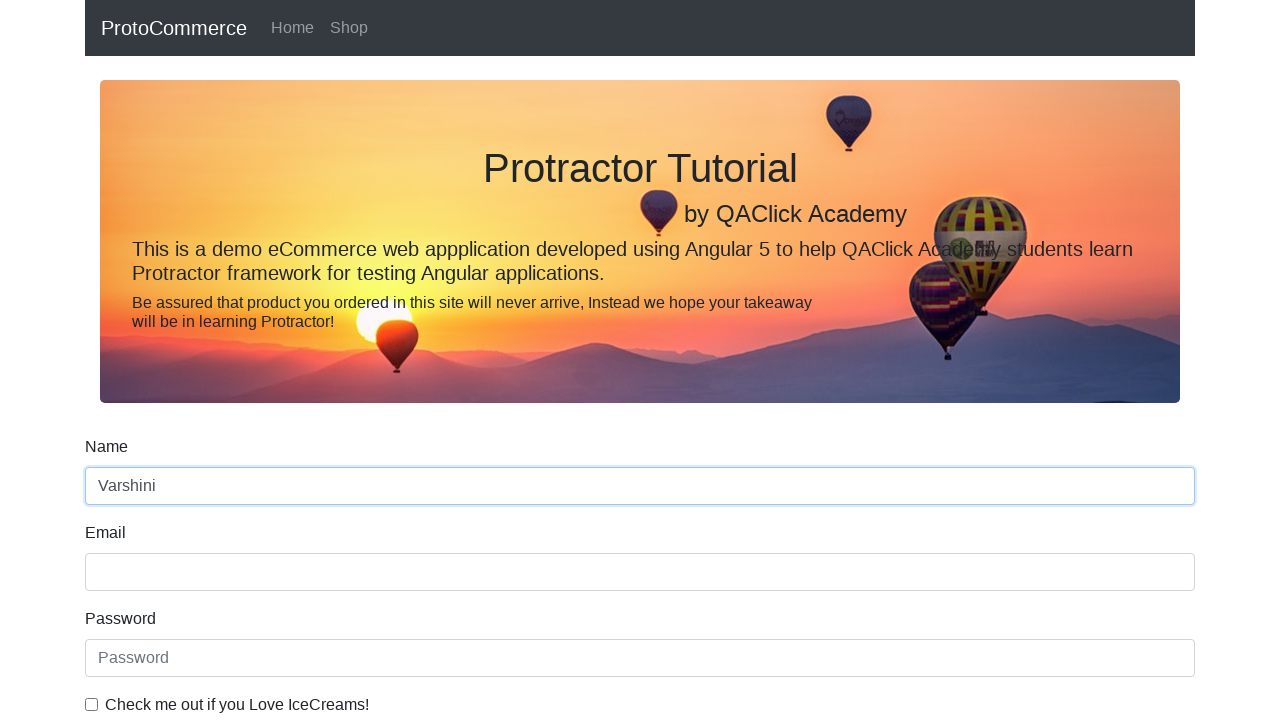

Filled email field with 'Varshini@abc.com' on input[name='email']
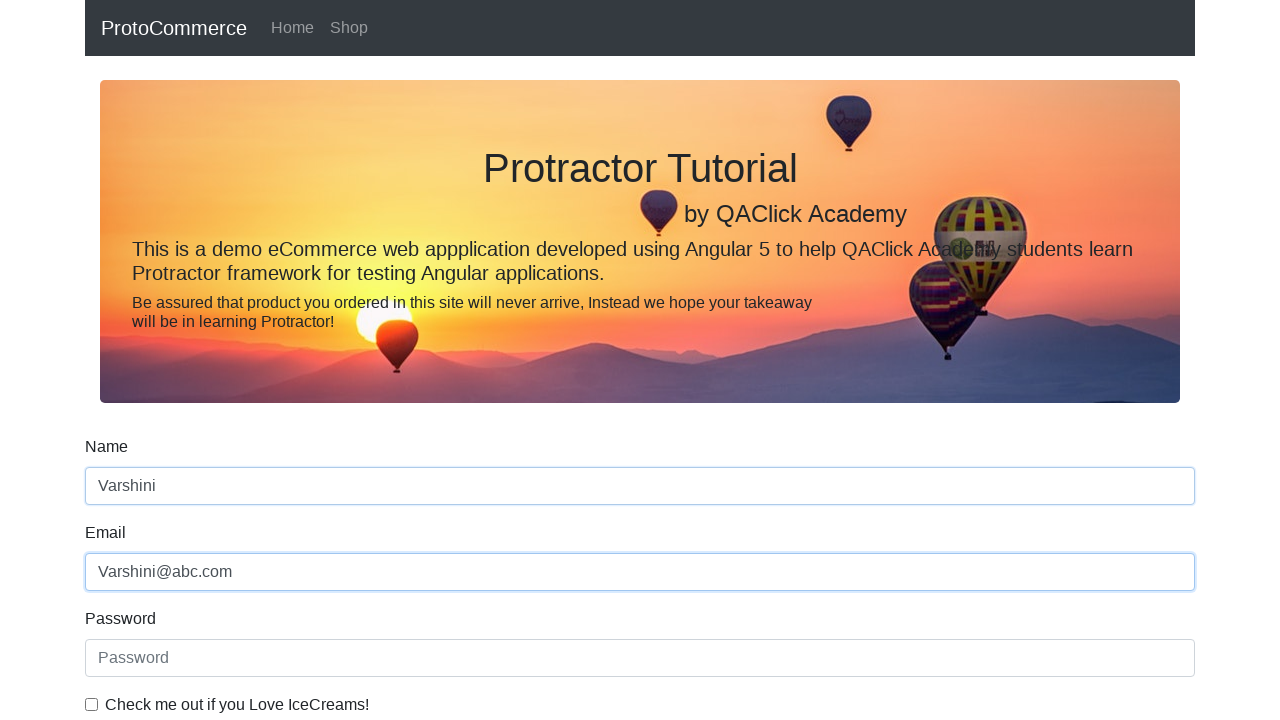

Filled password field with '234567abc' on input[type='password']
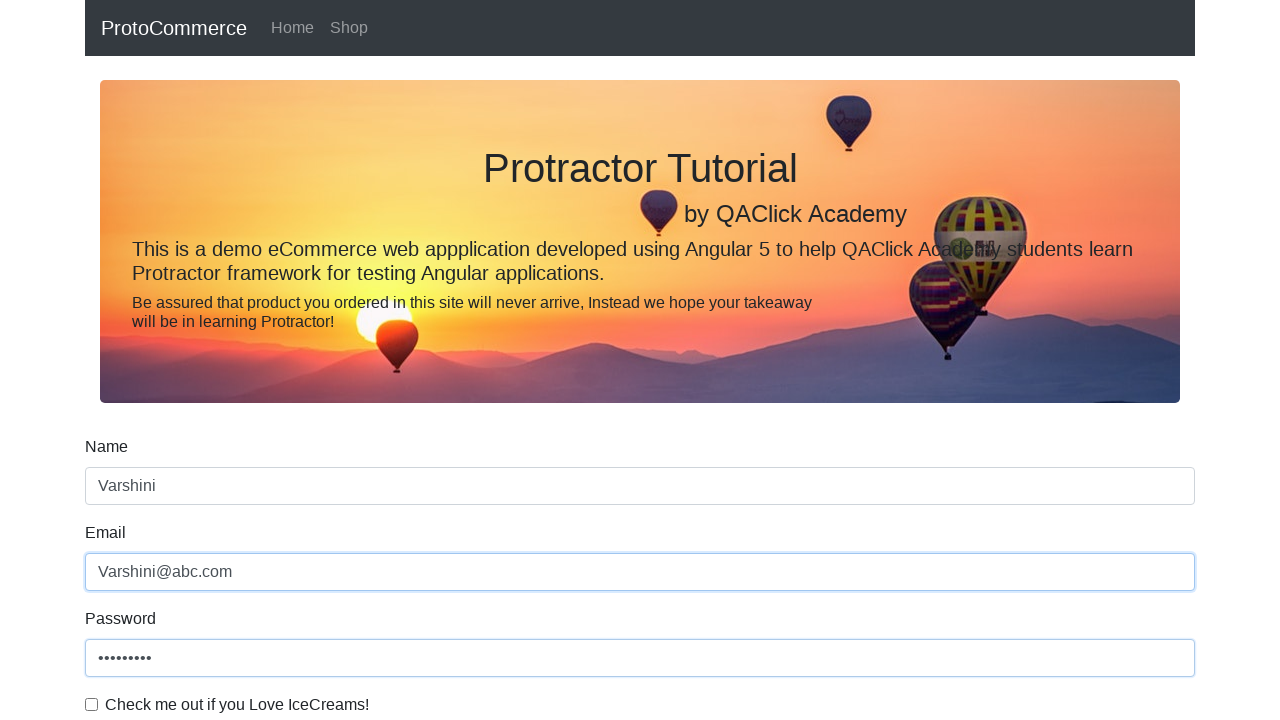

Clicked checkbox for terms agreement at (92, 704) on #exampleCheck1
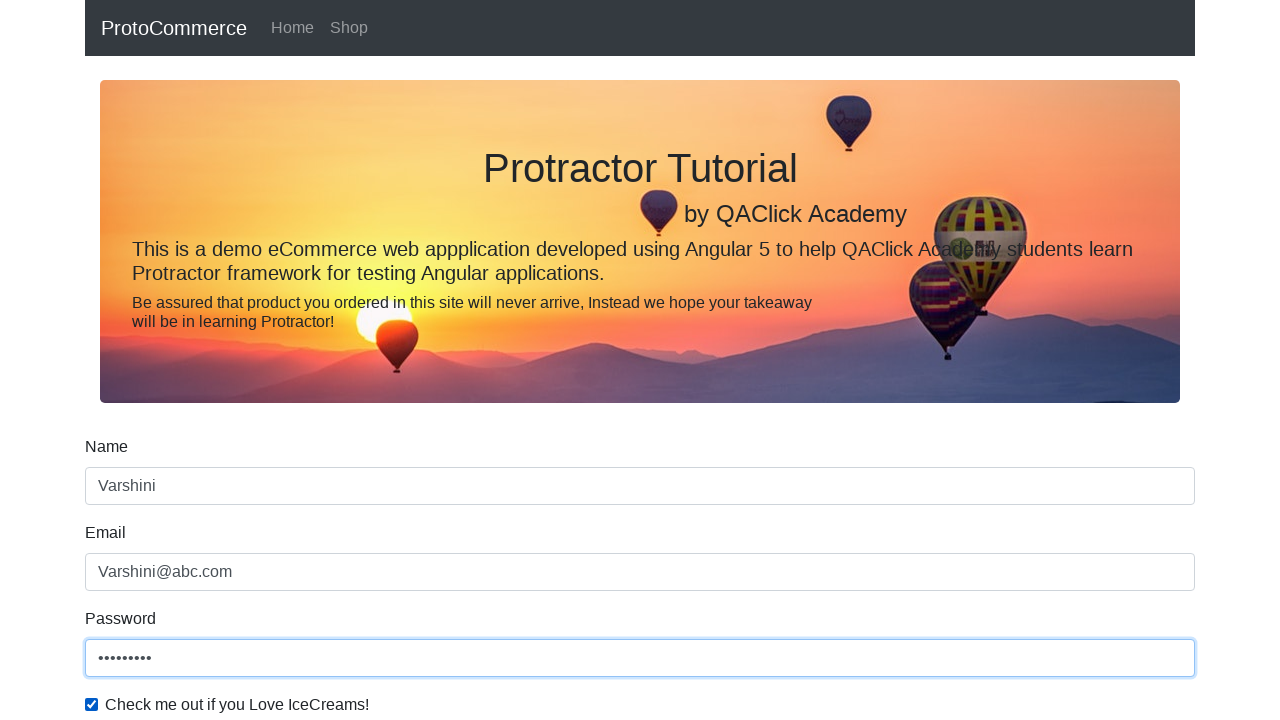

Selected 'Female' gender from dropdown on #exampleFormControlSelect1
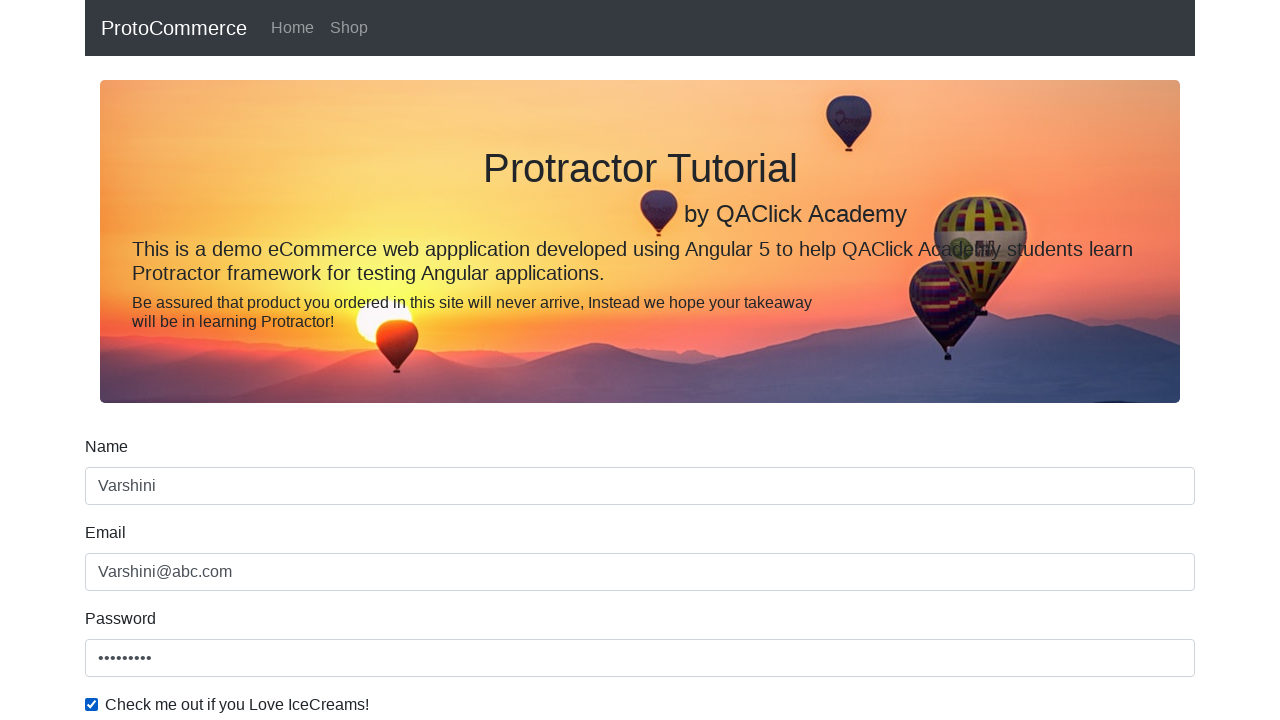

Selected employment status radio button at (326, 360) on #inlineRadio2
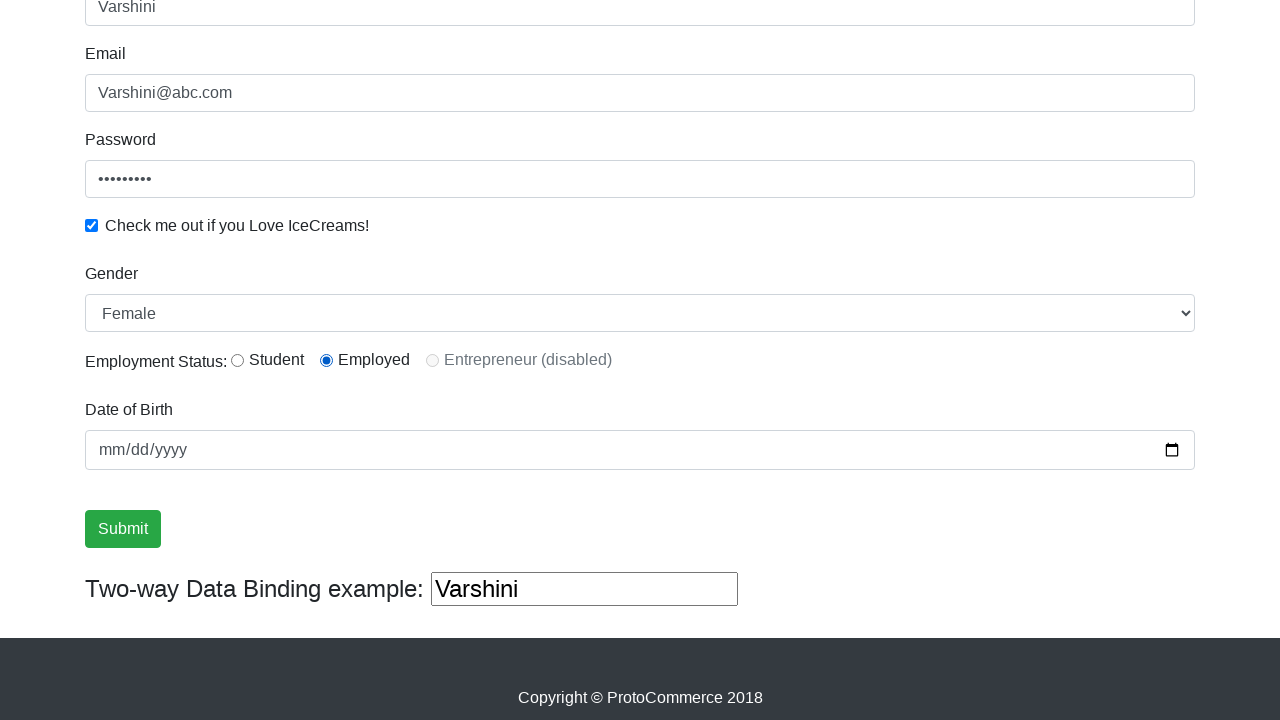

Filled date of birth with '1997-03-16' on input[name='bday']
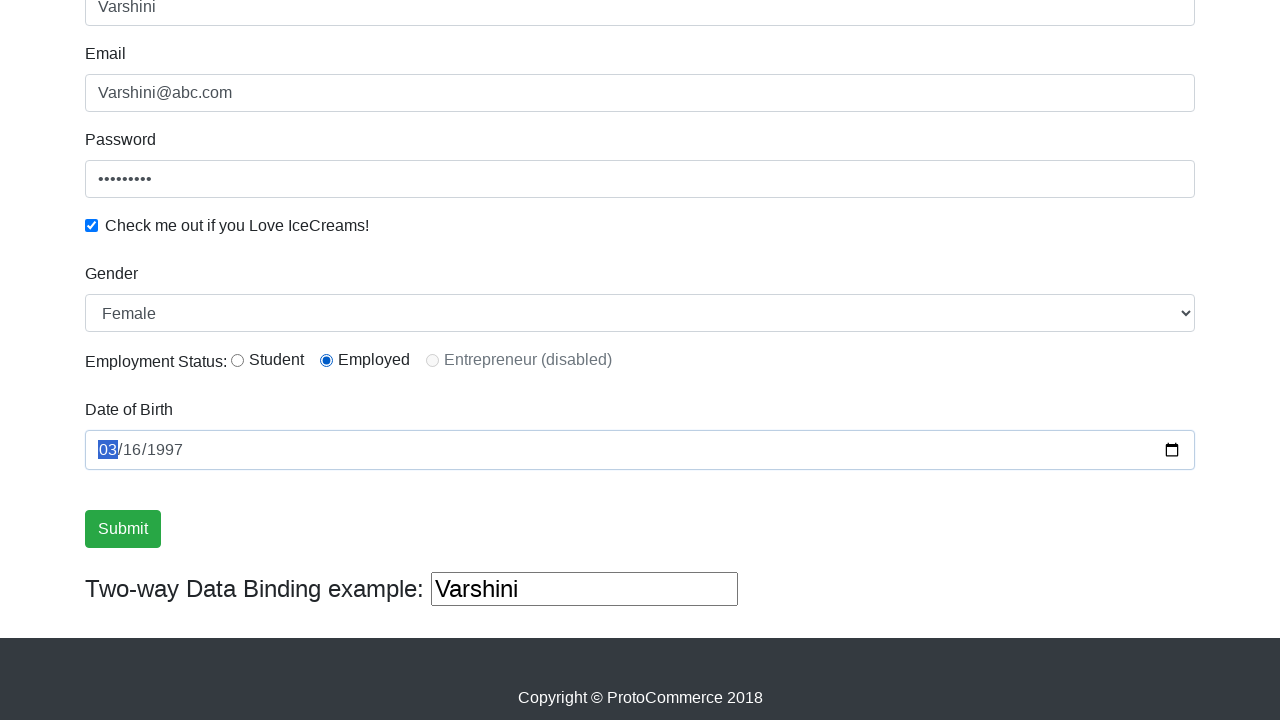

Clicked submit button to submit the form at (123, 529) on input.btn.btn-success
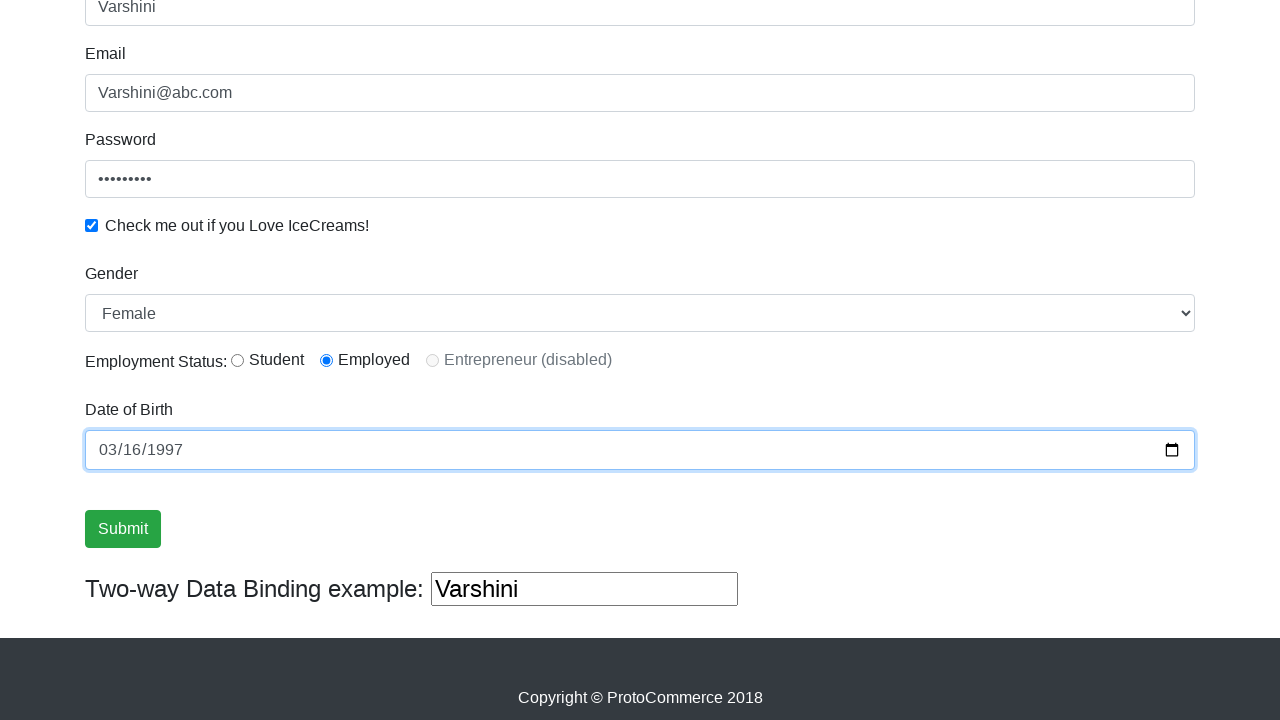

Success message appeared confirming form submission
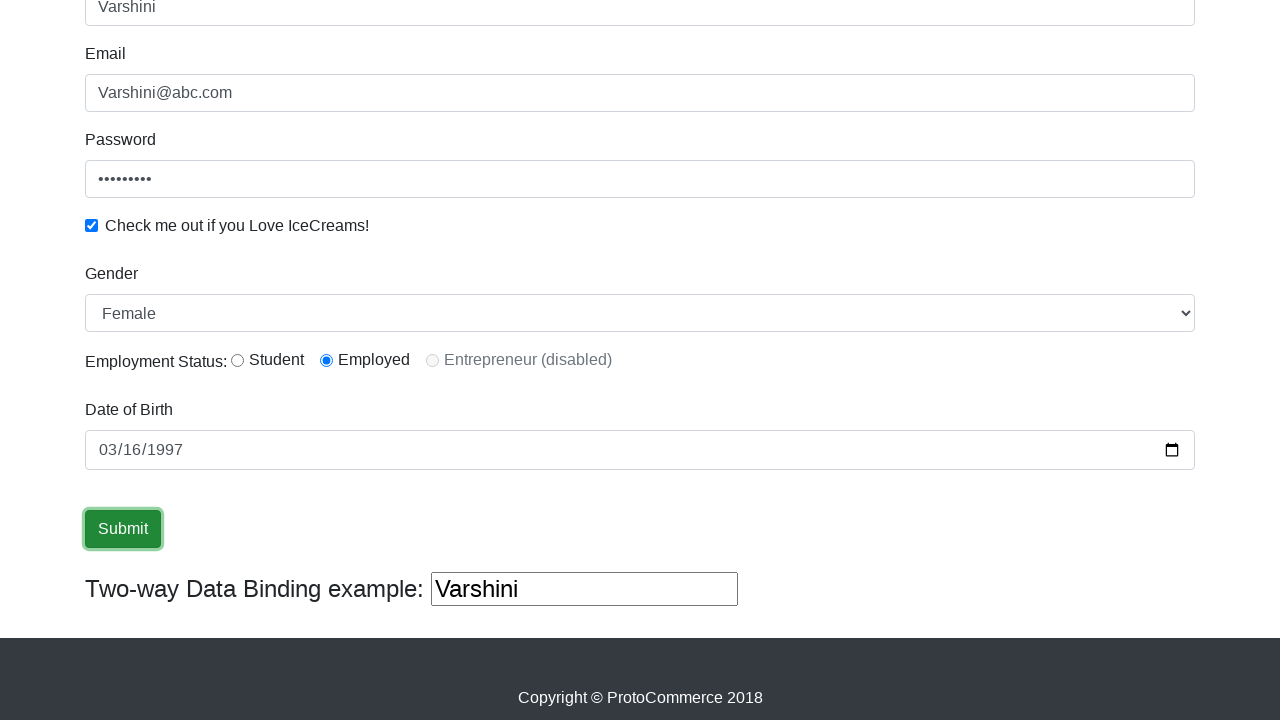

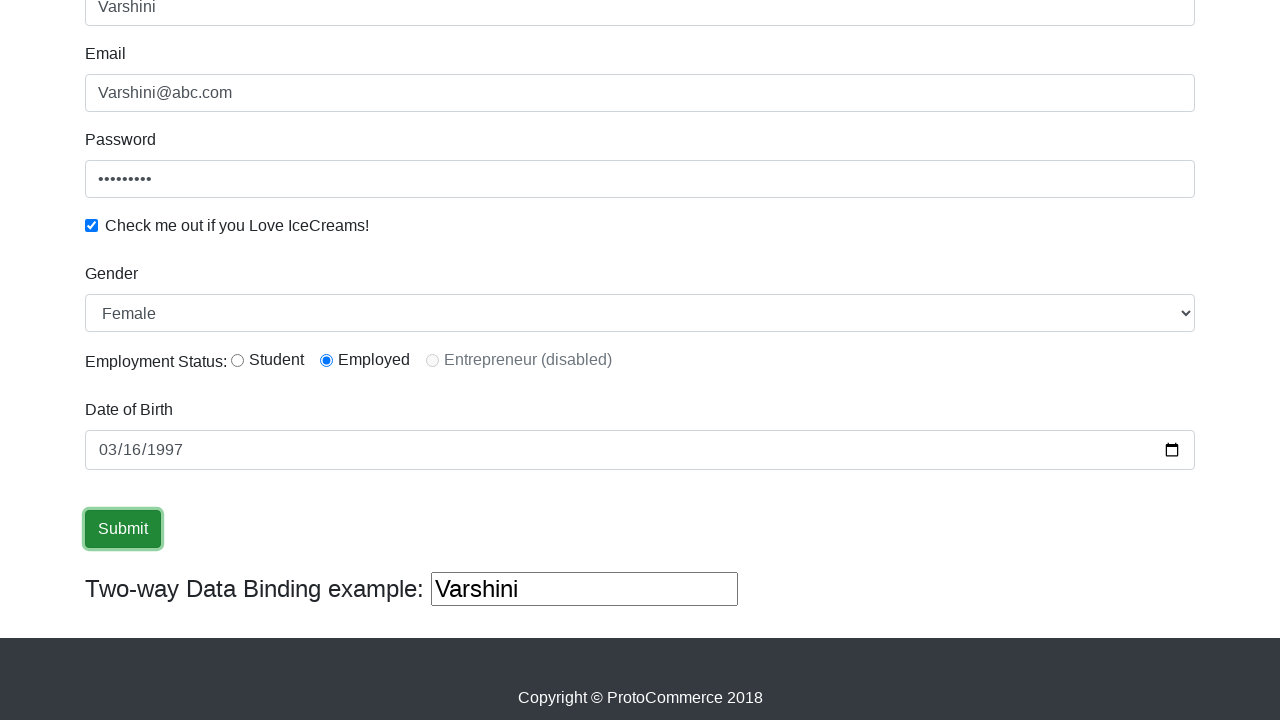